Tests a web form by filling in a text field with an email address and clicking the submit button on Selenium's demo form page.

Starting URL: https://www.selenium.dev/selenium/web/web-form.html

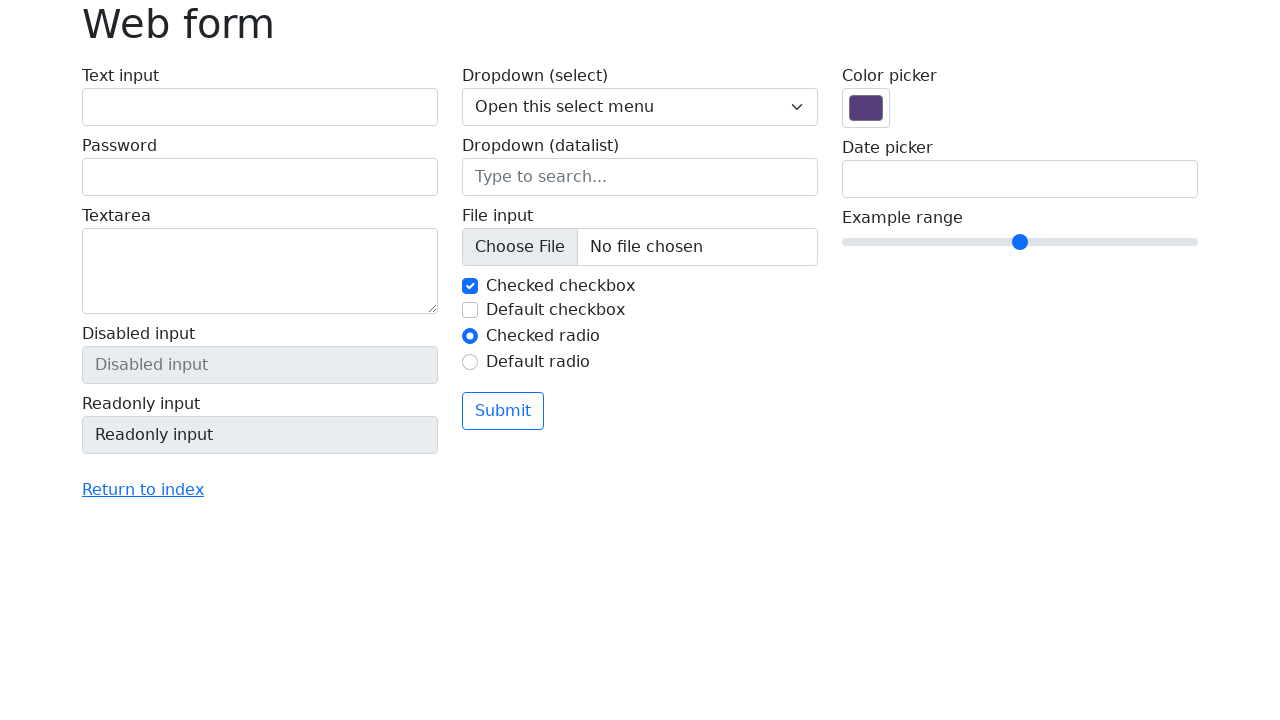

Filled email text field with 'test@example.com' on input[name='my-text']
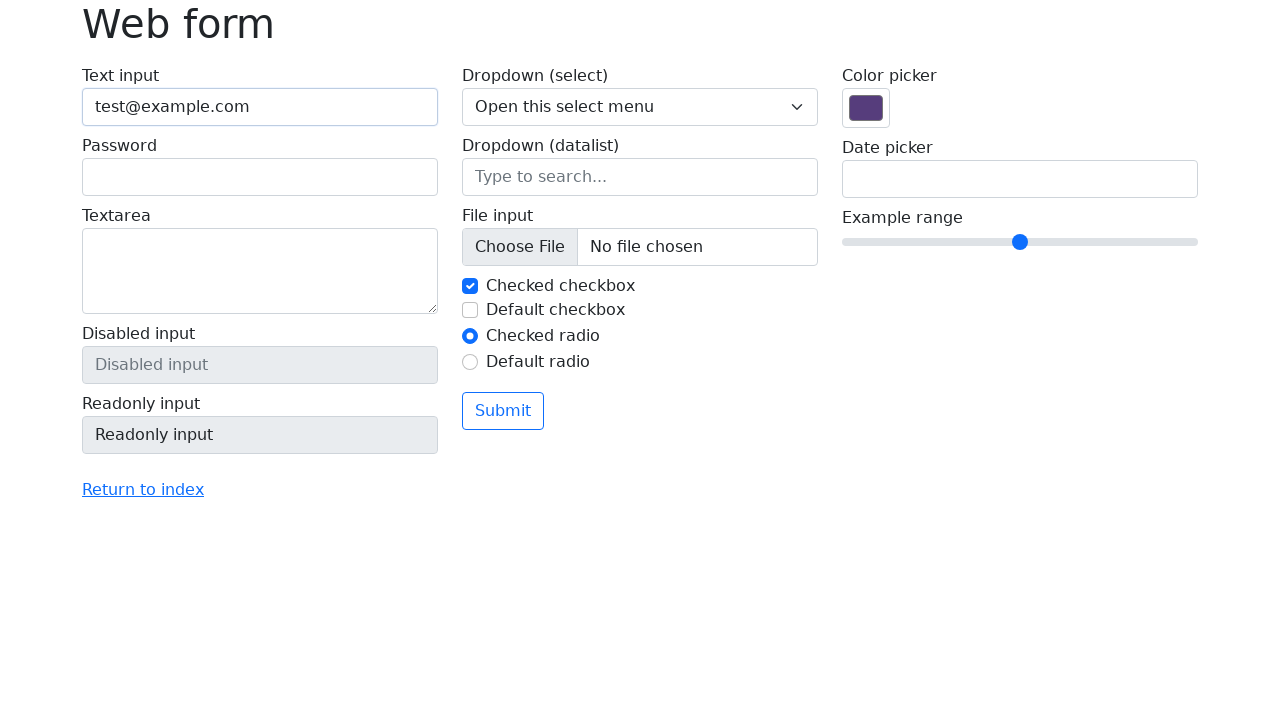

Clicked submit button at (503, 411) on button
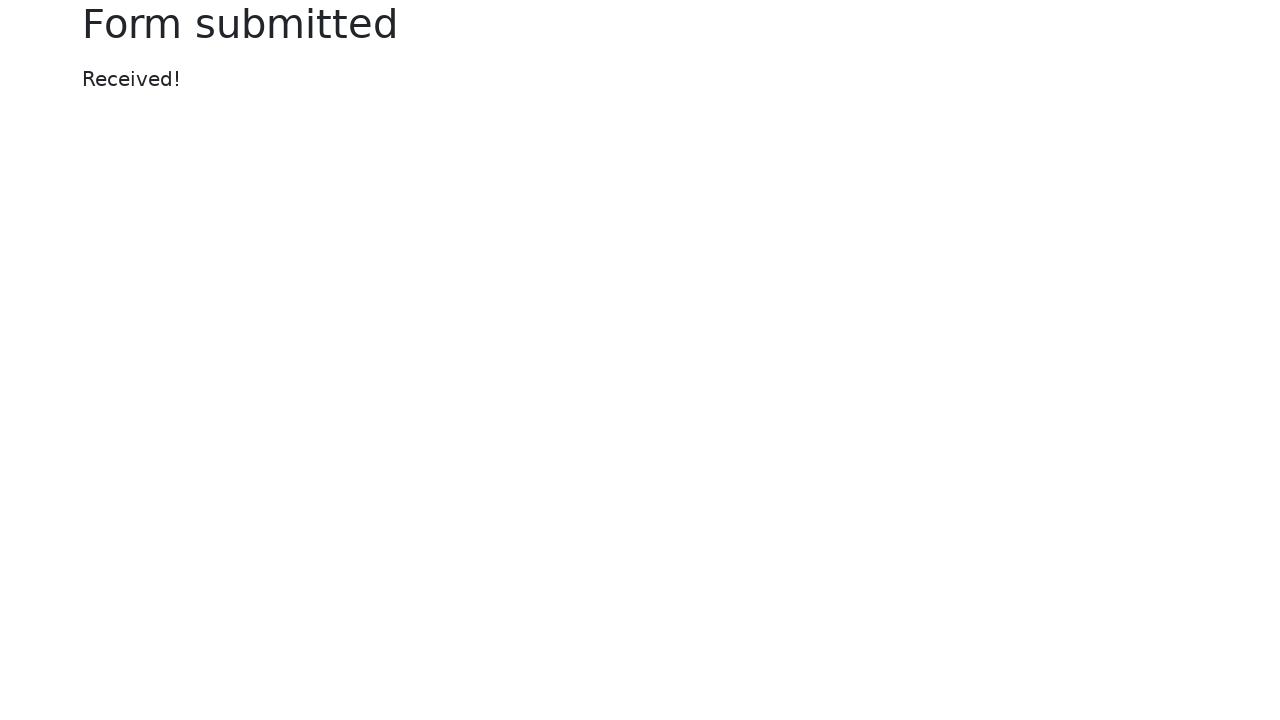

Form submission completed and page loaded
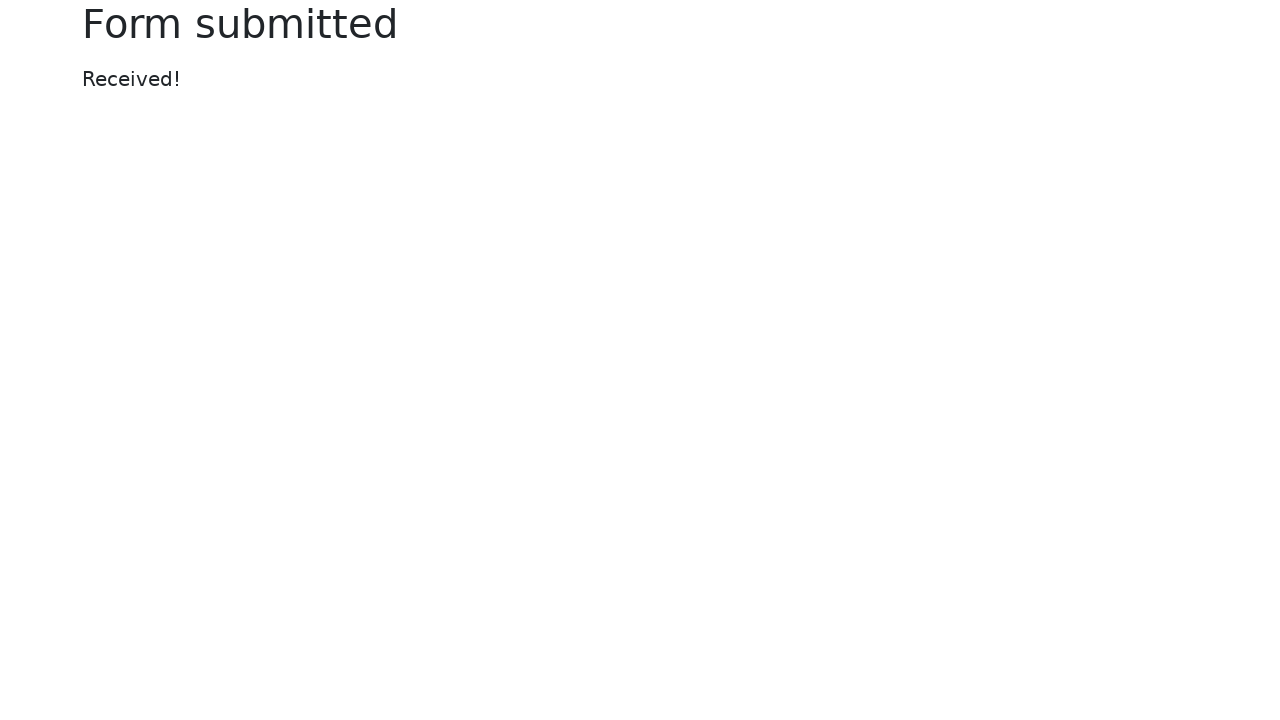

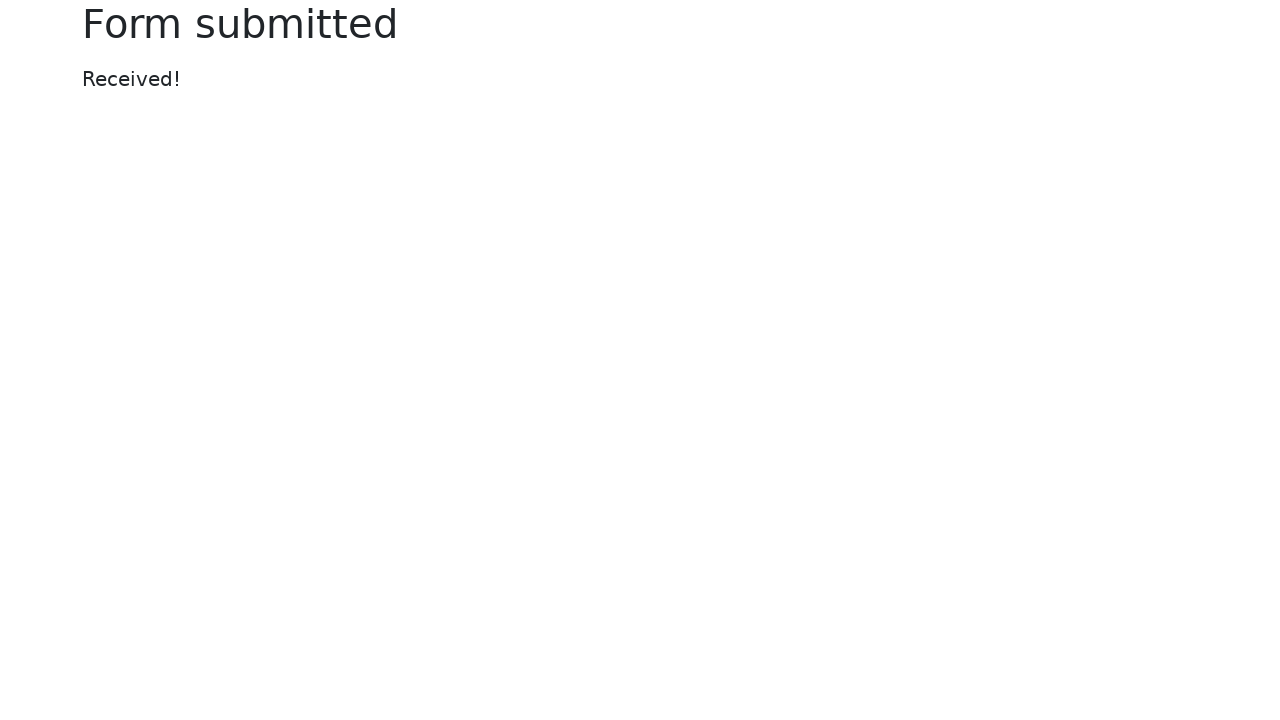